Tests link navigation in footer section by opening each link in the first column in new tabs and switching between them

Starting URL: https://www.qaclickacademy.com/practice.php

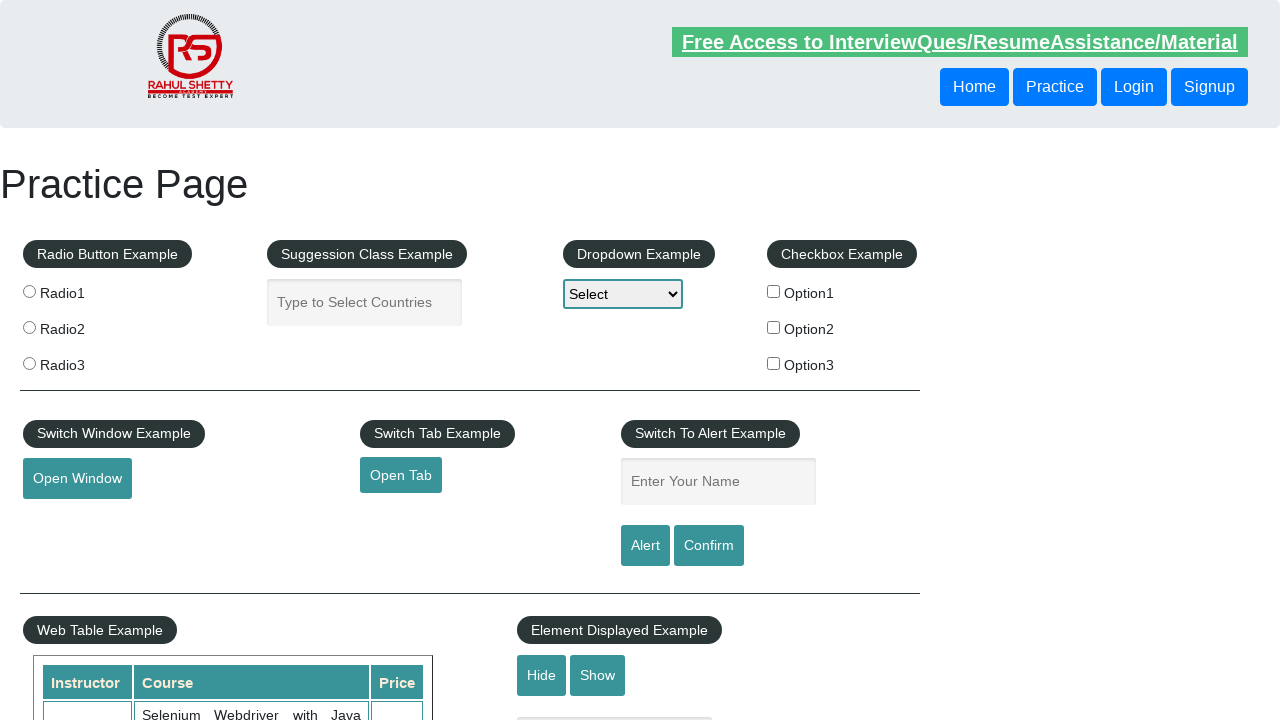

Located footer element with id 'gf-BIG'
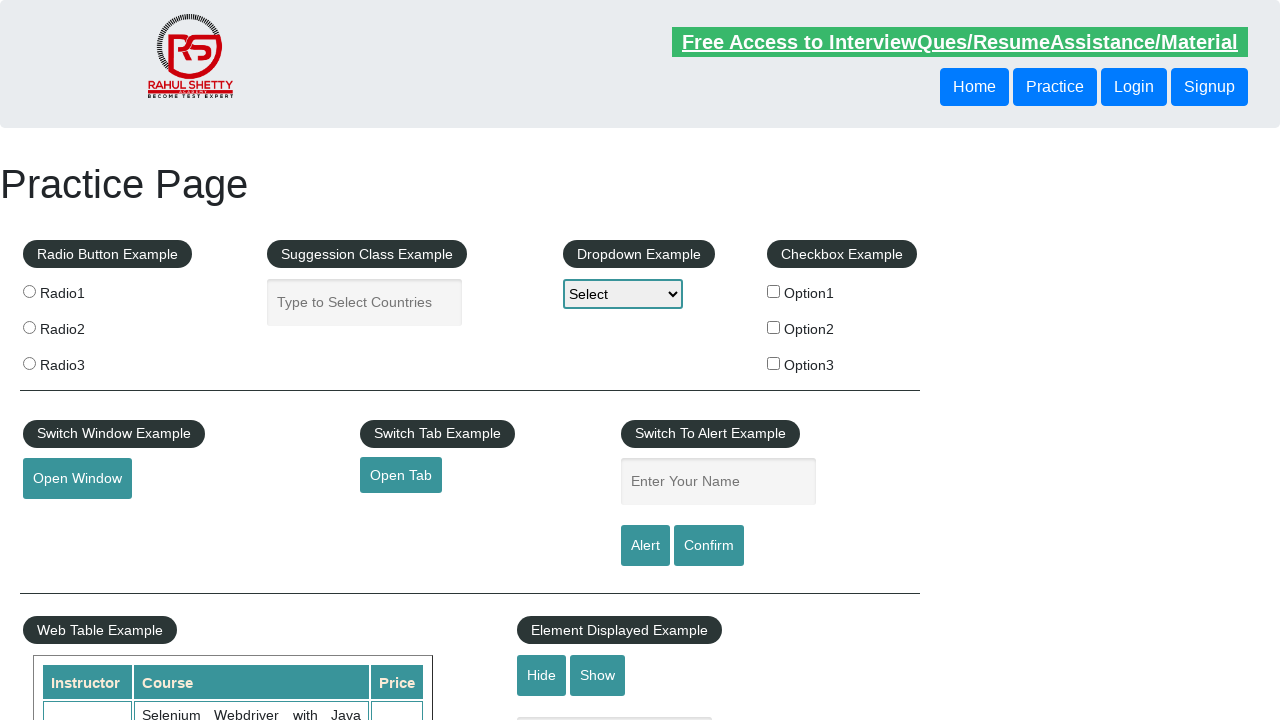

Located first column of footer table
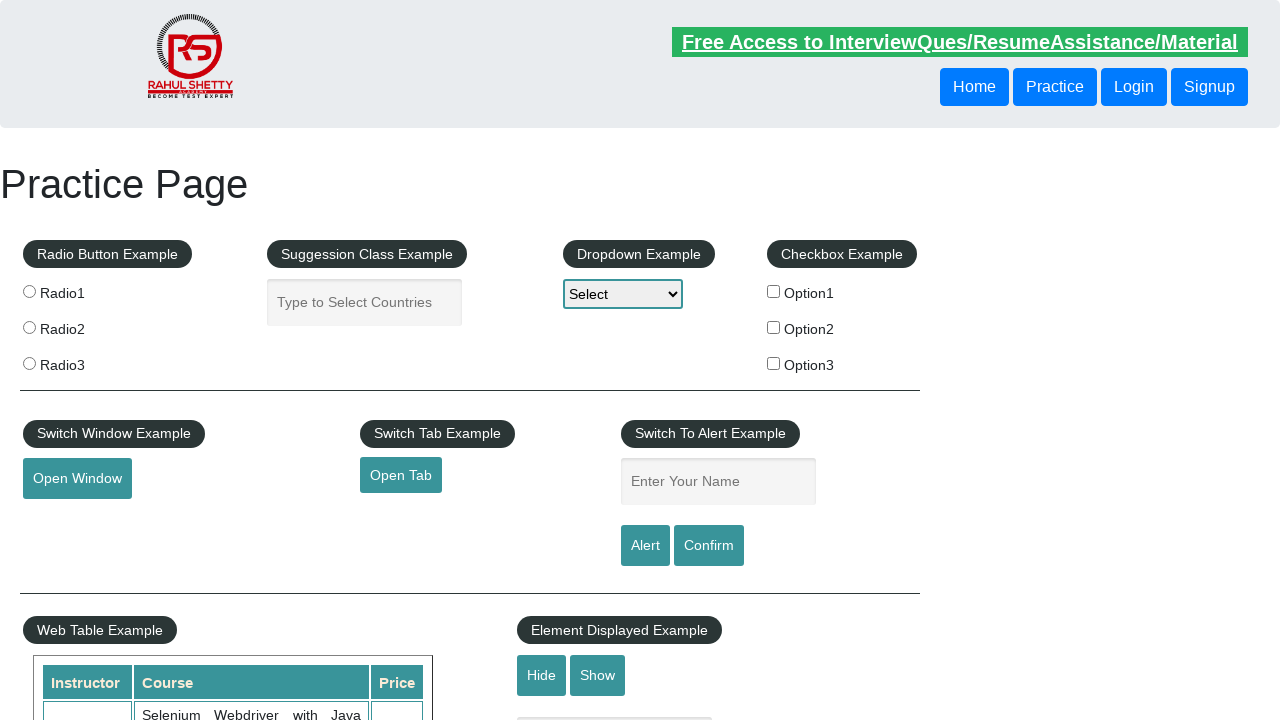

Retrieved all 5 links from first footer column
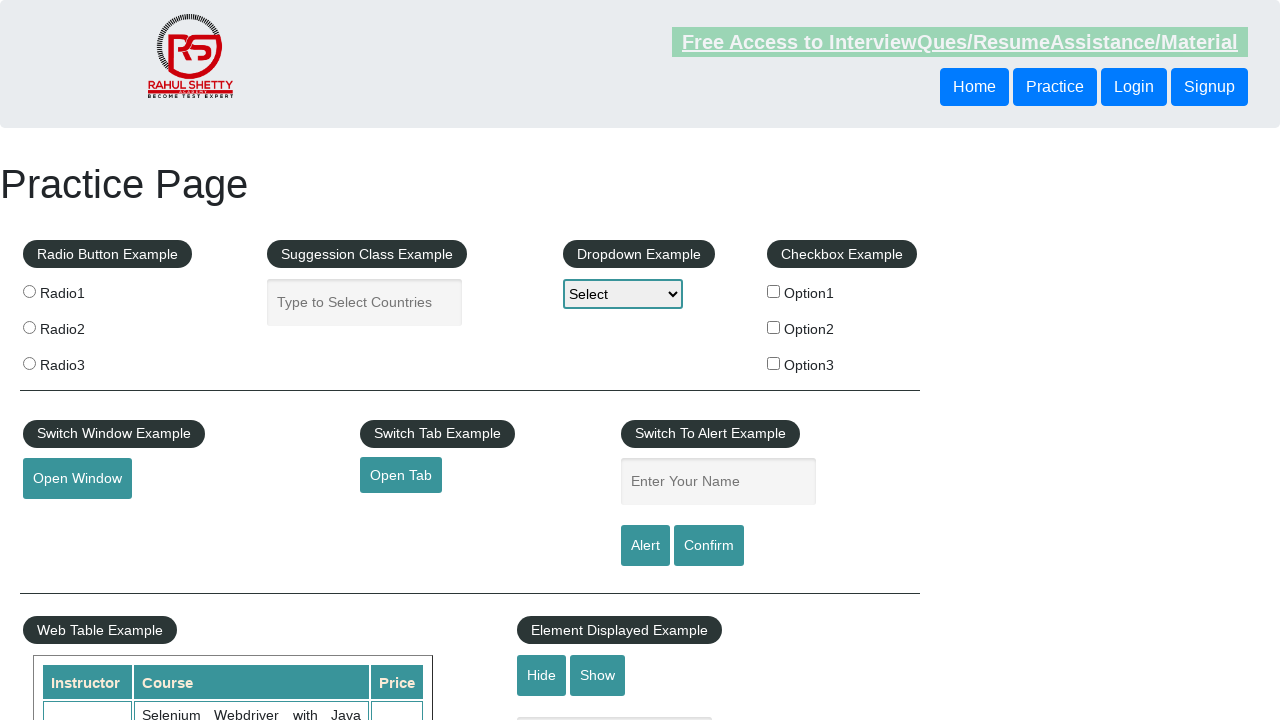

Ctrl+clicked link 1 to open in new tab at (68, 520) on #gf-BIG >> xpath=//table/tbody/tr/td[1]/ul >> a >> nth=1
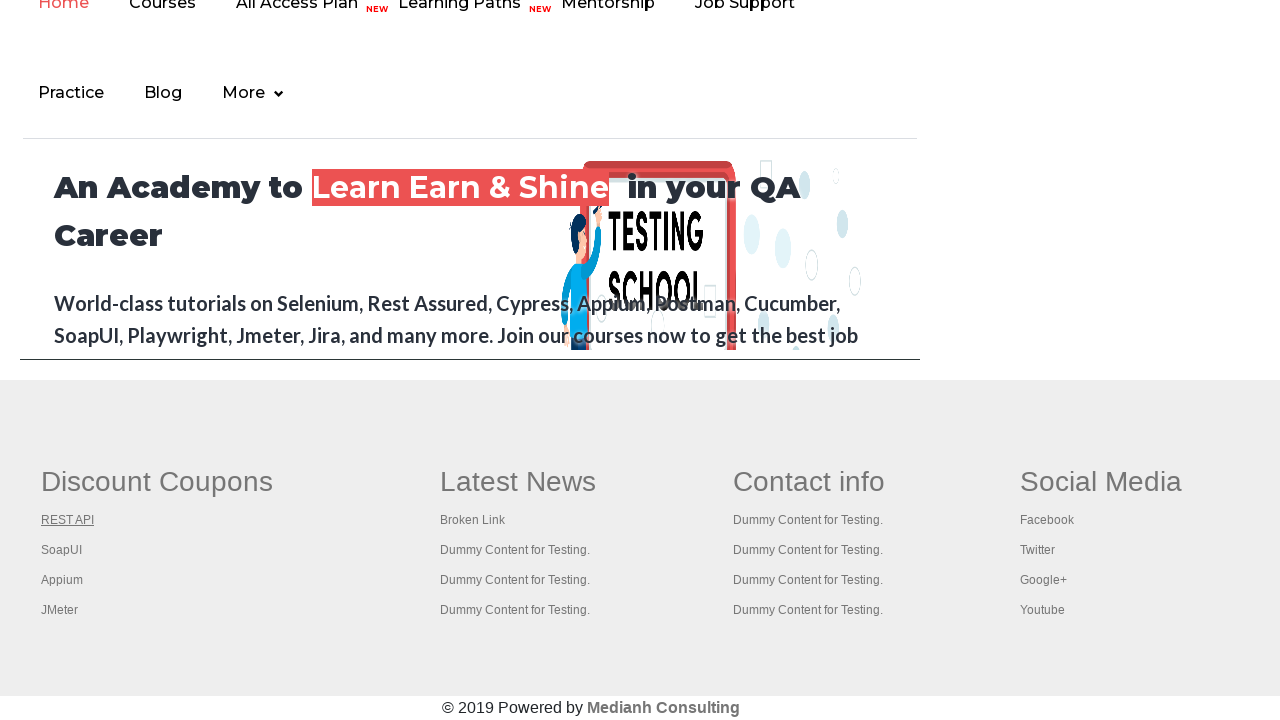

Ctrl+clicked link 2 to open in new tab at (62, 550) on #gf-BIG >> xpath=//table/tbody/tr/td[1]/ul >> a >> nth=2
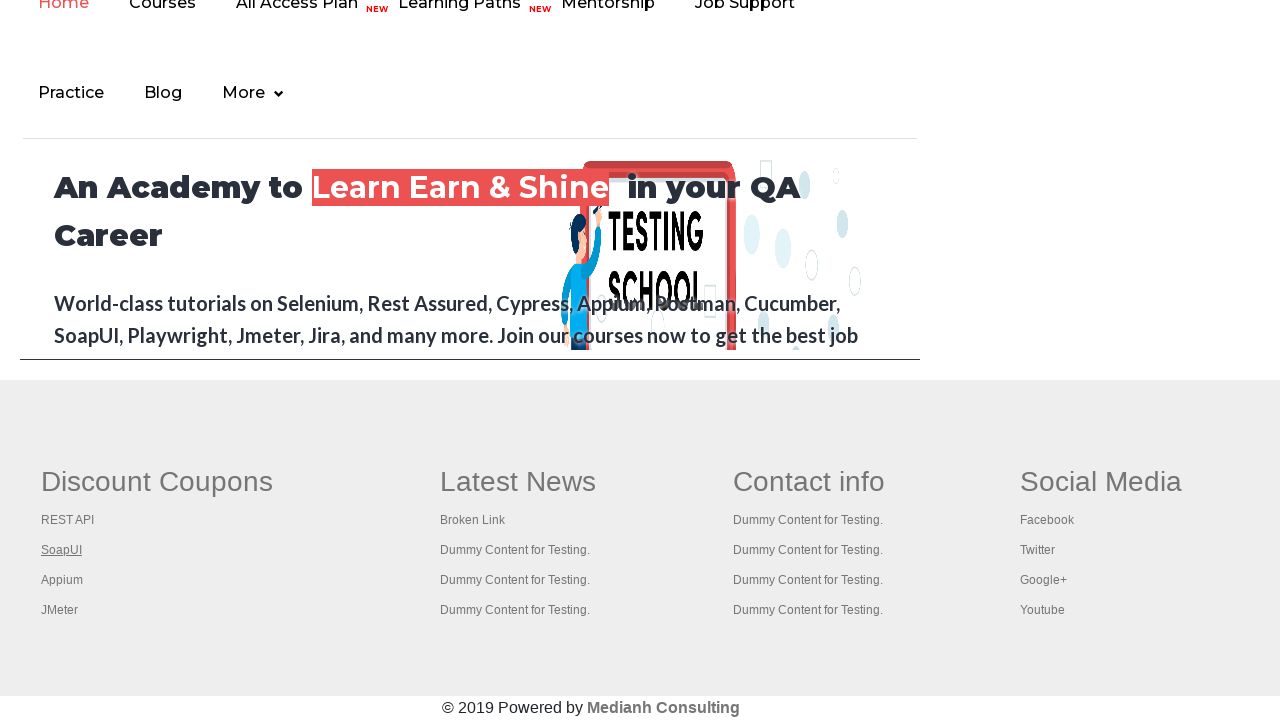

Ctrl+clicked link 3 to open in new tab at (62, 580) on #gf-BIG >> xpath=//table/tbody/tr/td[1]/ul >> a >> nth=3
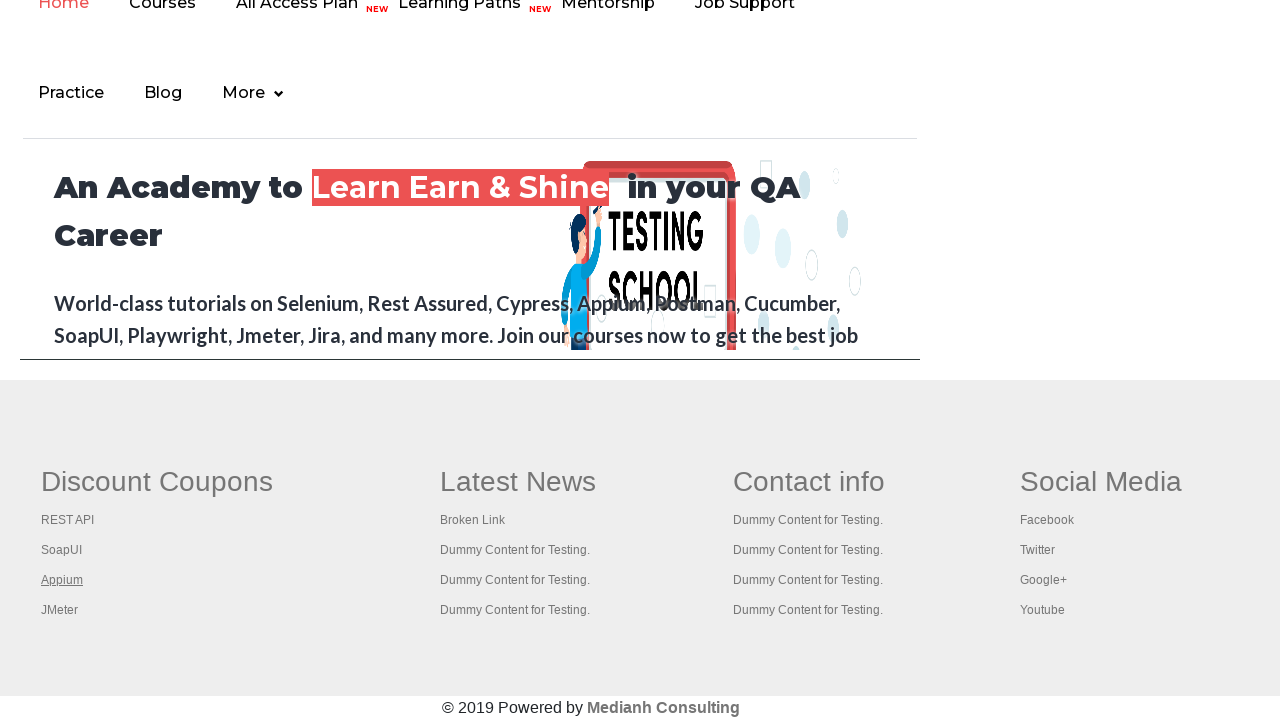

Ctrl+clicked link 4 to open in new tab at (60, 610) on #gf-BIG >> xpath=//table/tbody/tr/td[1]/ul >> a >> nth=4
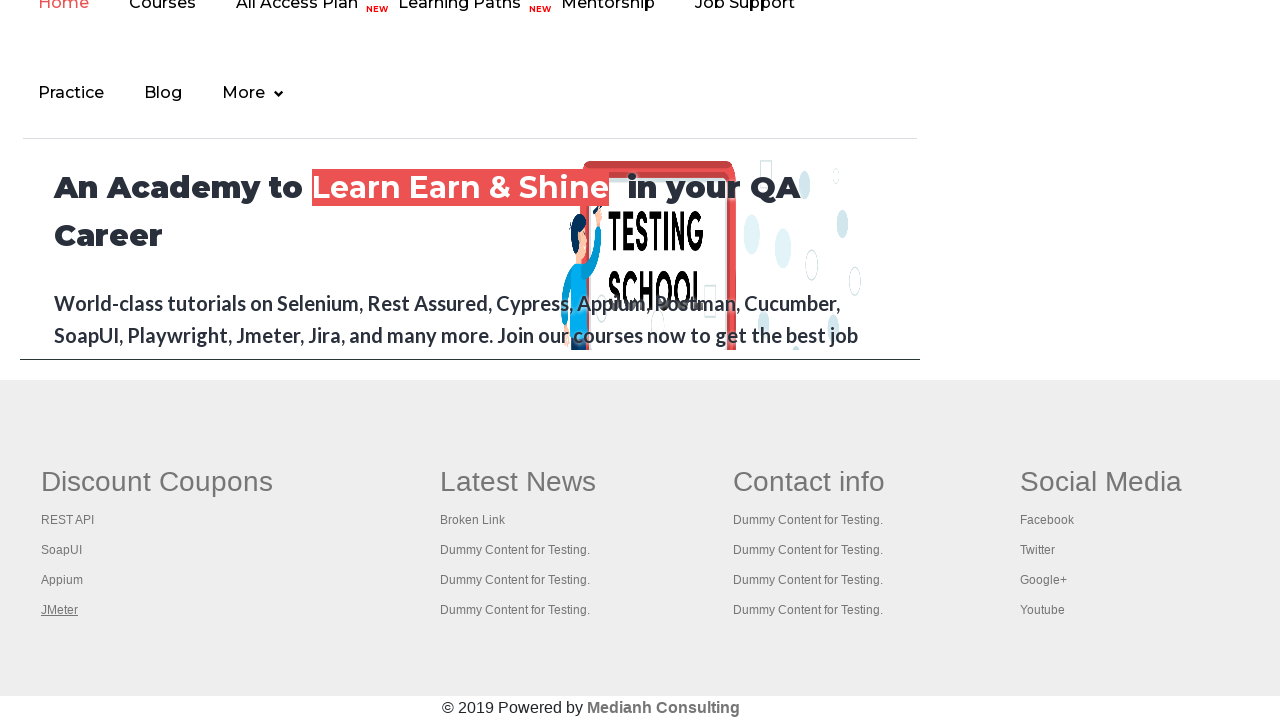

Retrieved 5 open pages/tabs from context
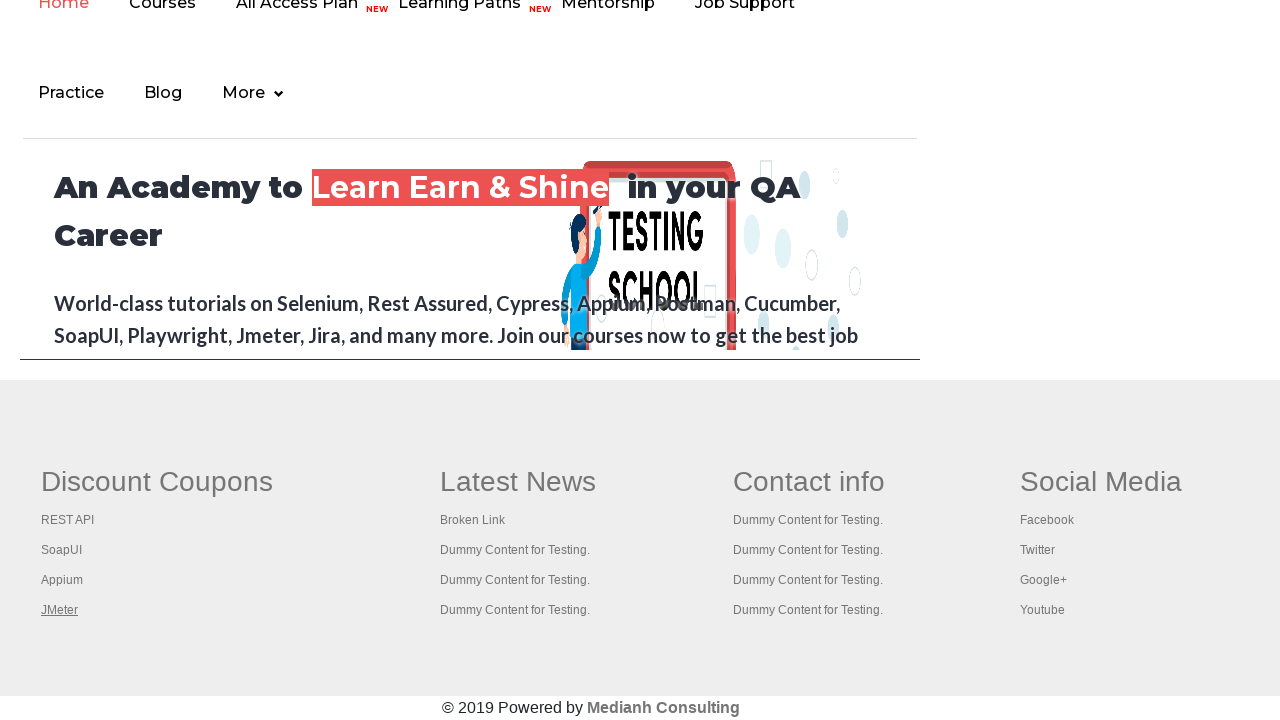

Brought tab to focus: https://rahulshettyacademy.com/AutomationPractice/
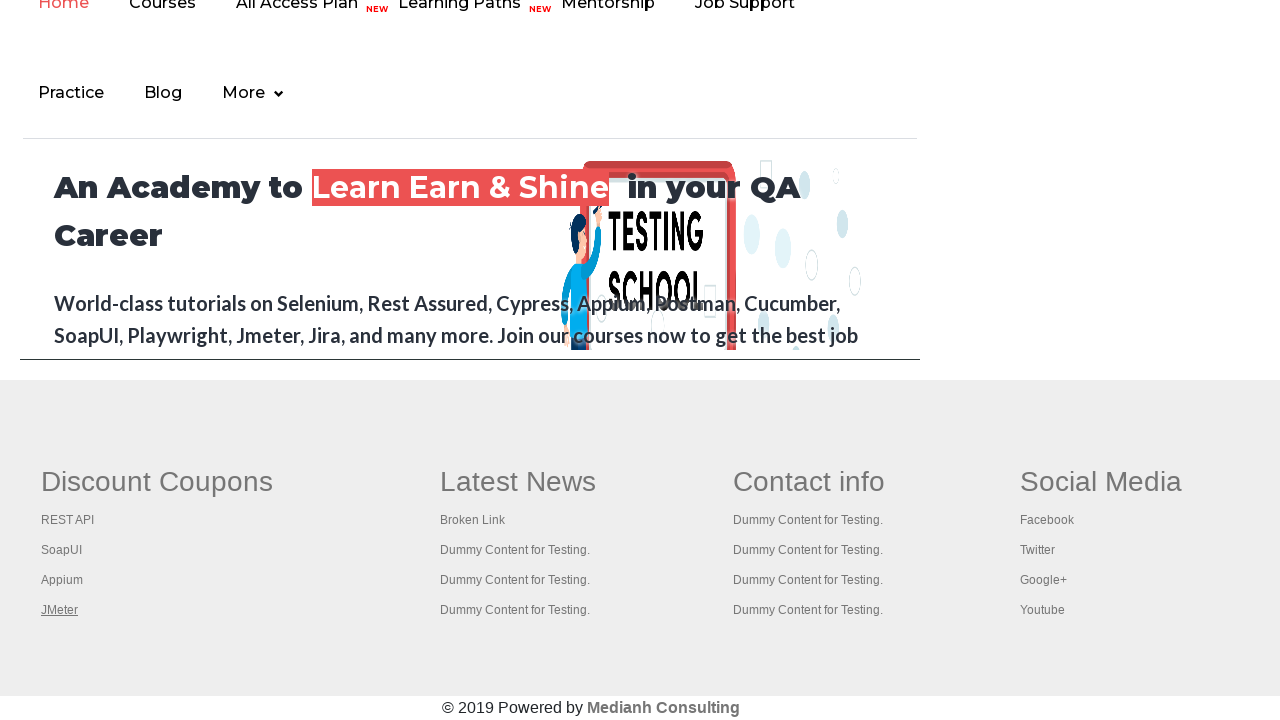

Waited for tab to load domcontentloaded state: https://rahulshettyacademy.com/AutomationPractice/
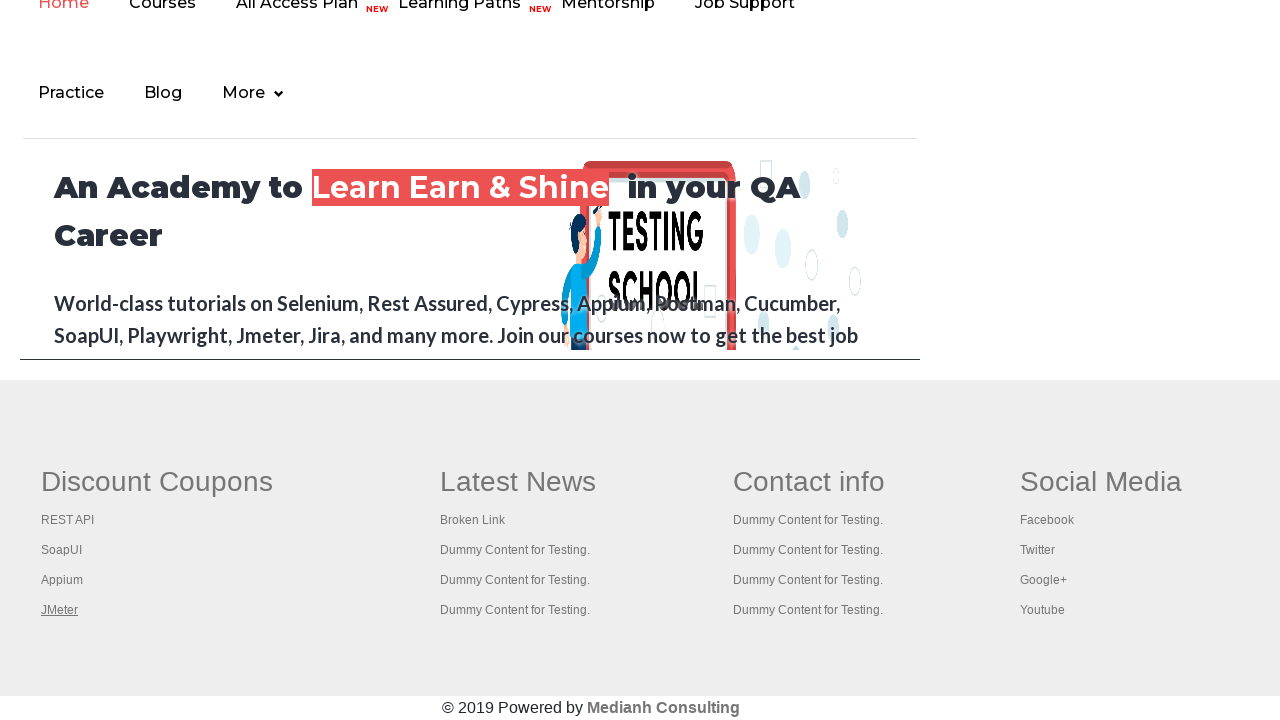

Brought tab to focus: https://www.restapitutorial.com/
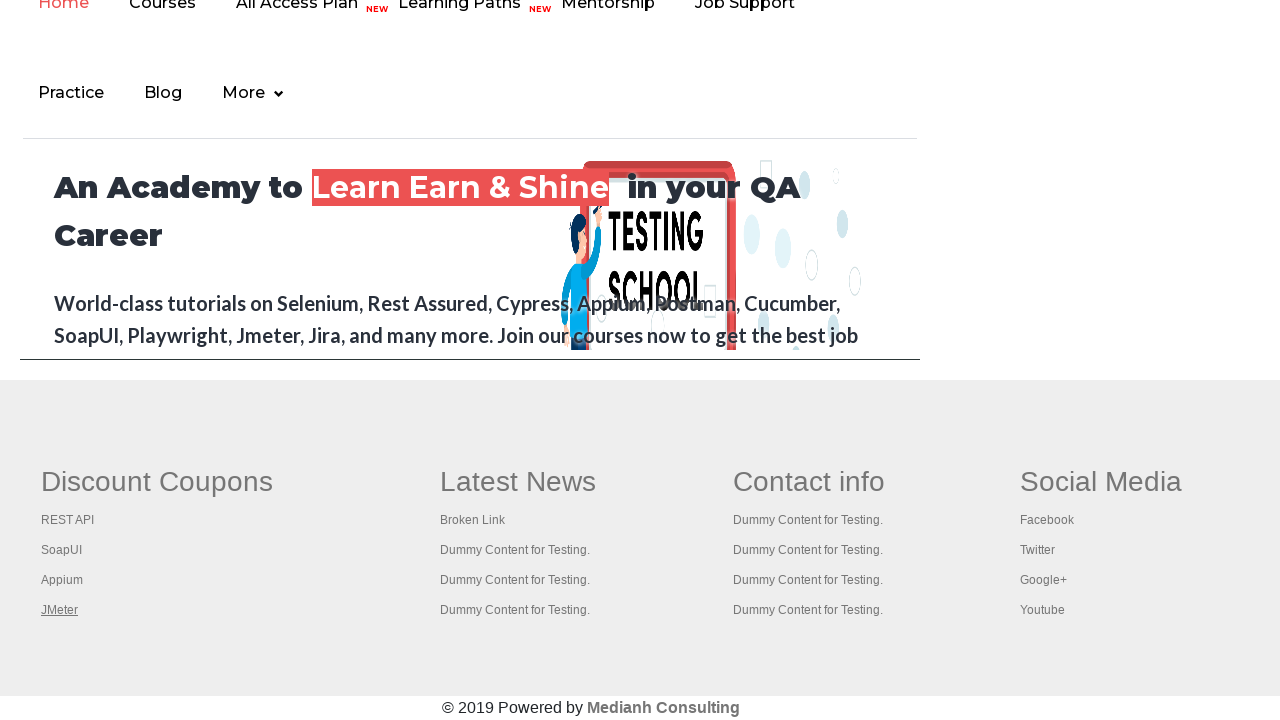

Waited for tab to load domcontentloaded state: https://www.restapitutorial.com/
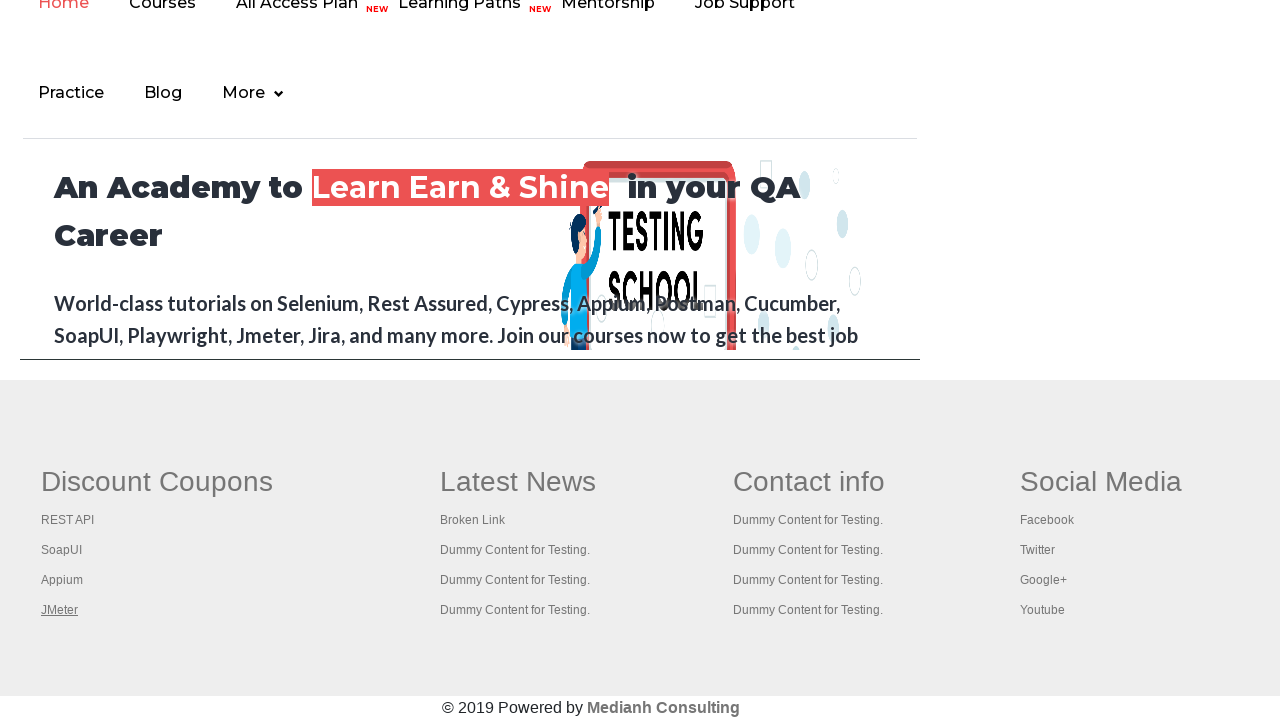

Brought tab to focus: https://www.soapui.org/
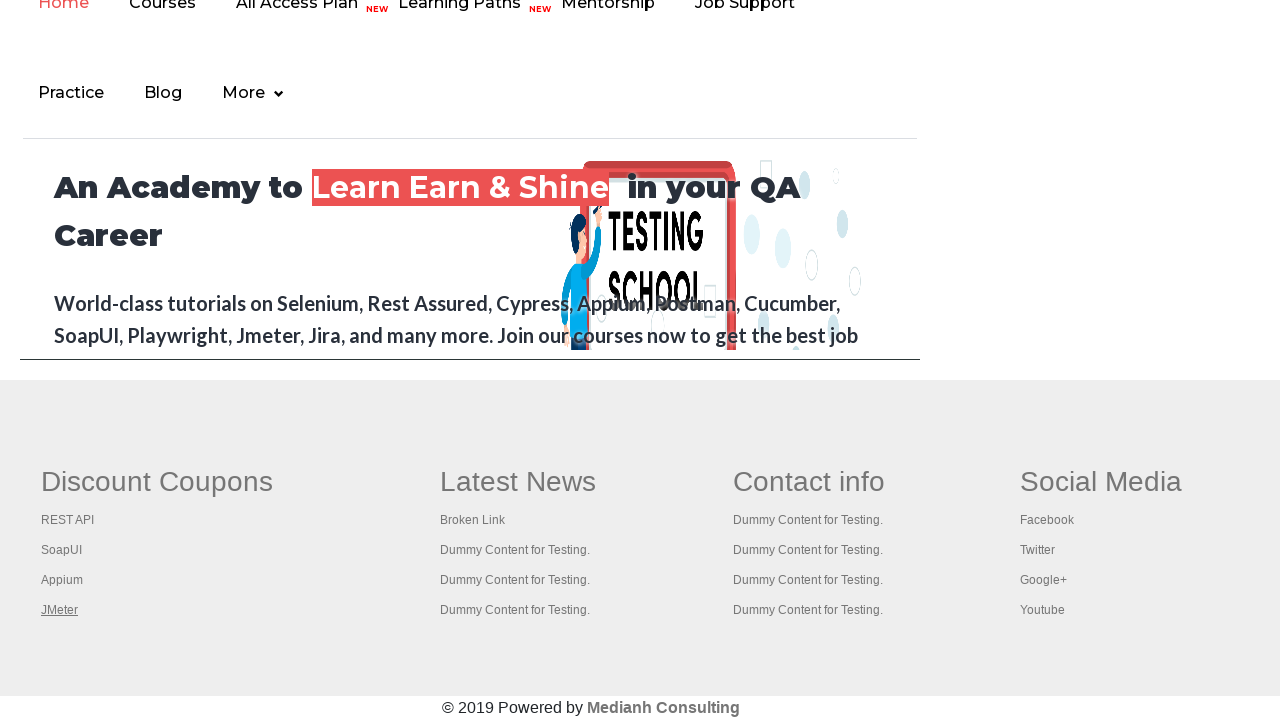

Waited for tab to load domcontentloaded state: https://www.soapui.org/
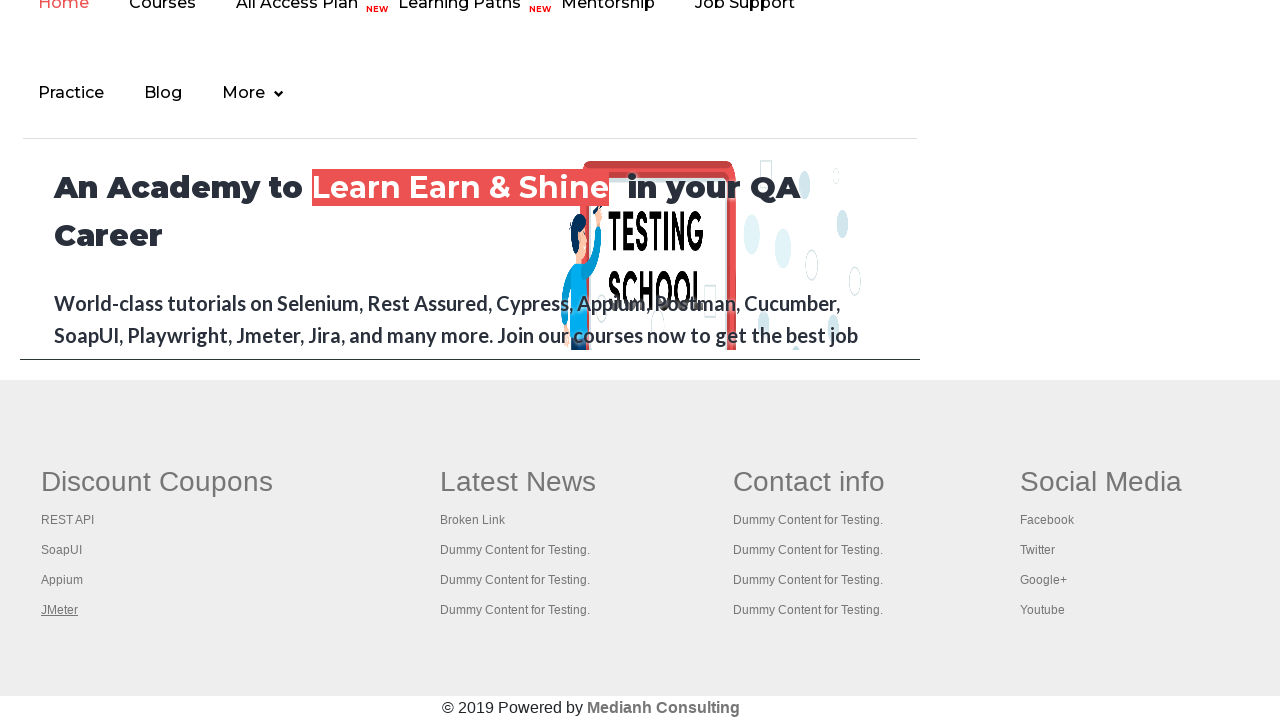

Brought tab to focus: https://courses.rahulshettyacademy.com/p/appium-tutorial
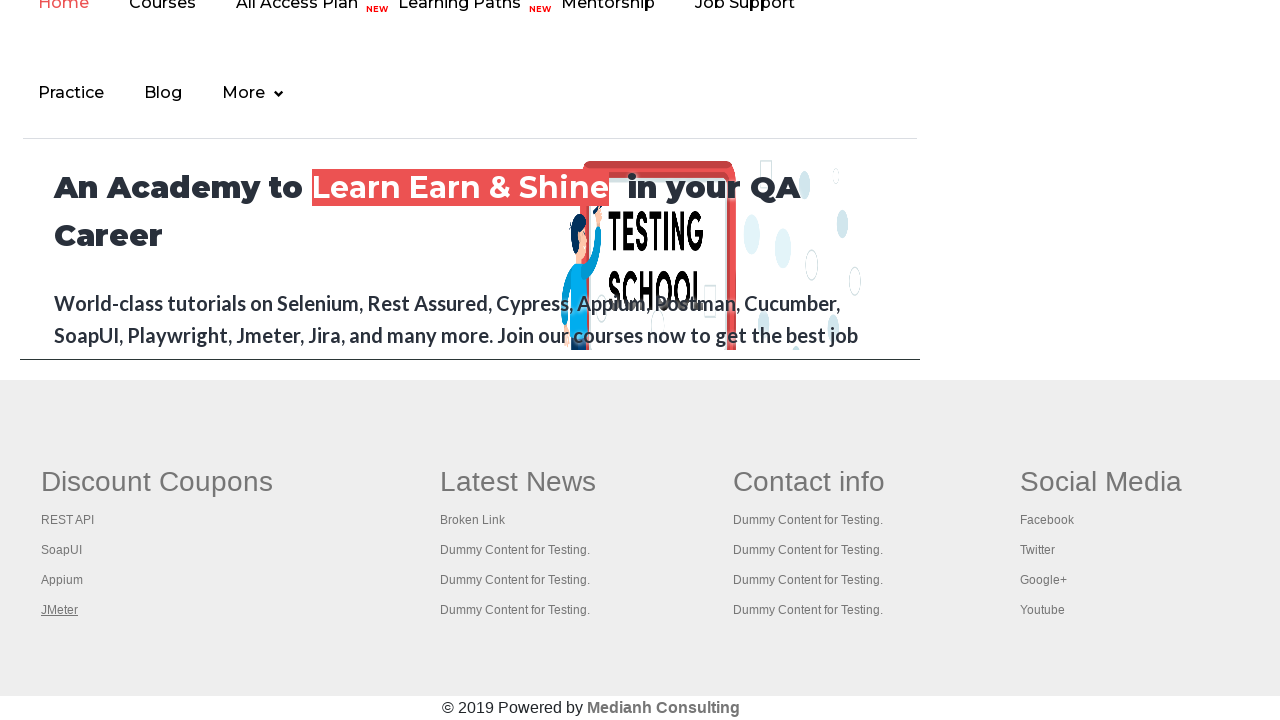

Waited for tab to load domcontentloaded state: https://courses.rahulshettyacademy.com/p/appium-tutorial
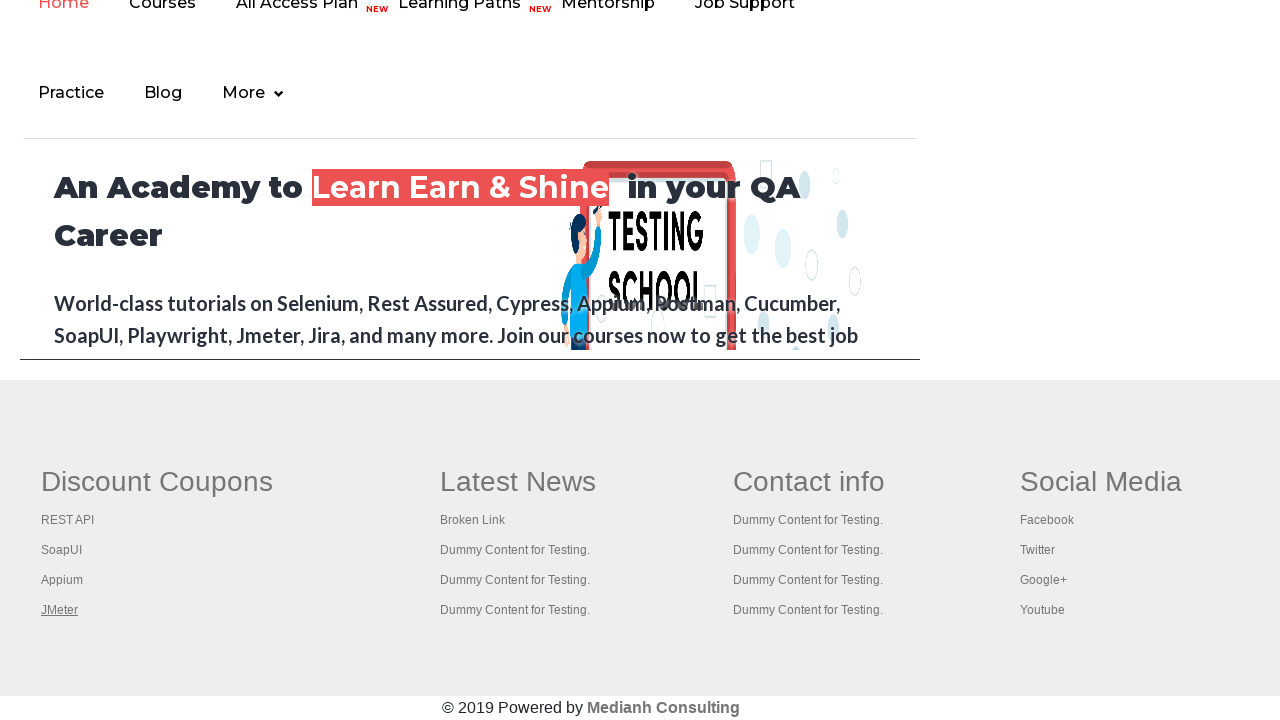

Brought tab to focus: https://jmeter.apache.org/
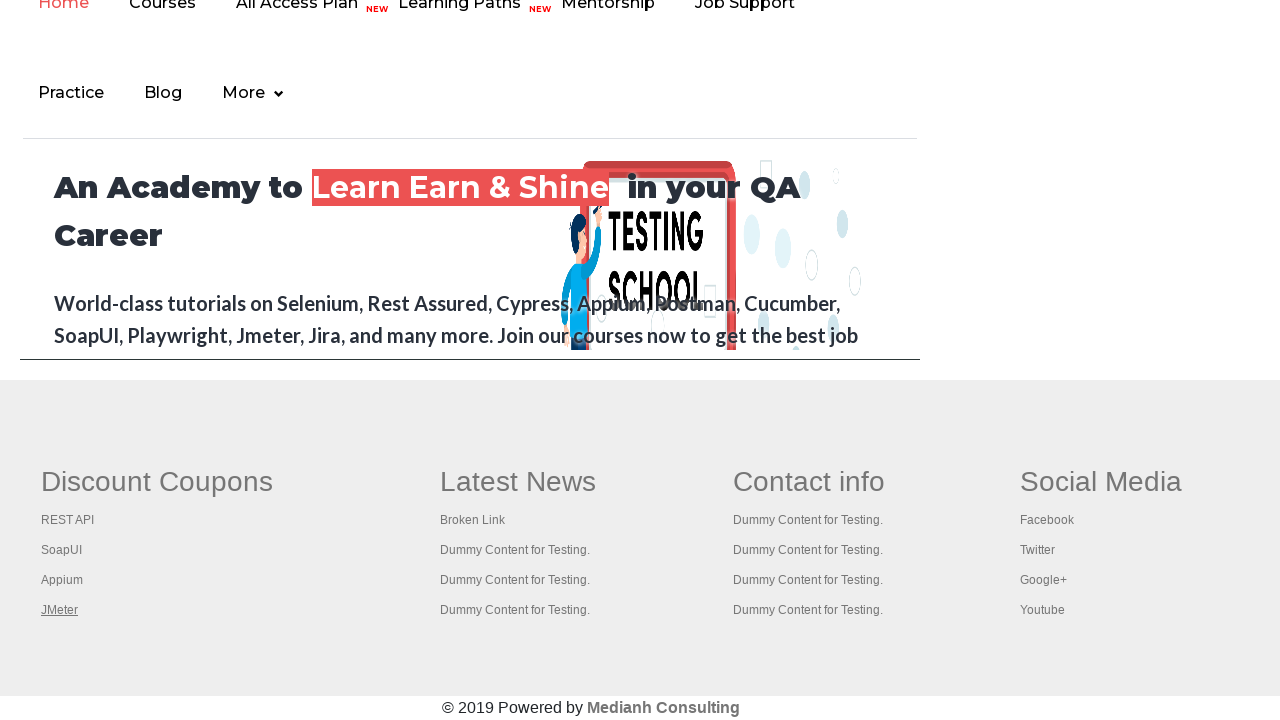

Waited for tab to load domcontentloaded state: https://jmeter.apache.org/
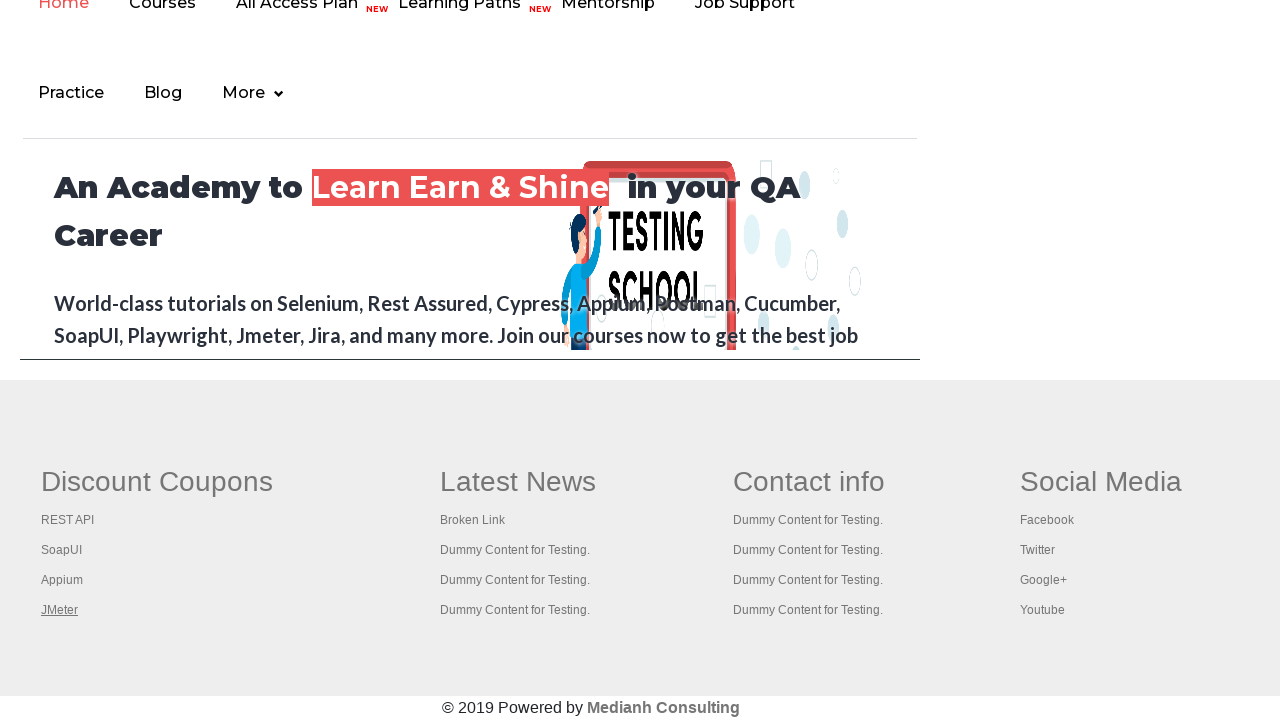

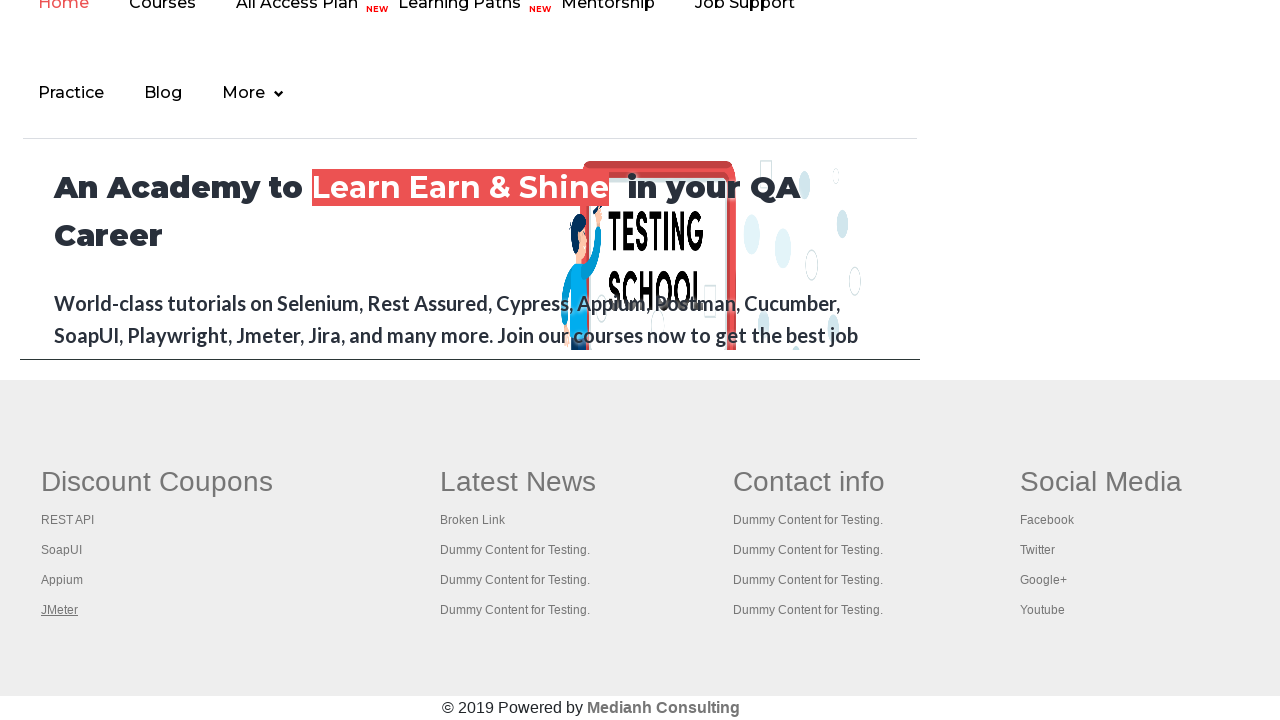